Tests dynamic controls by clicking a button to remove a checkbox and verifying the "It's gone!" message appears

Starting URL: https://the-internet.herokuapp.com/dynamic_controls

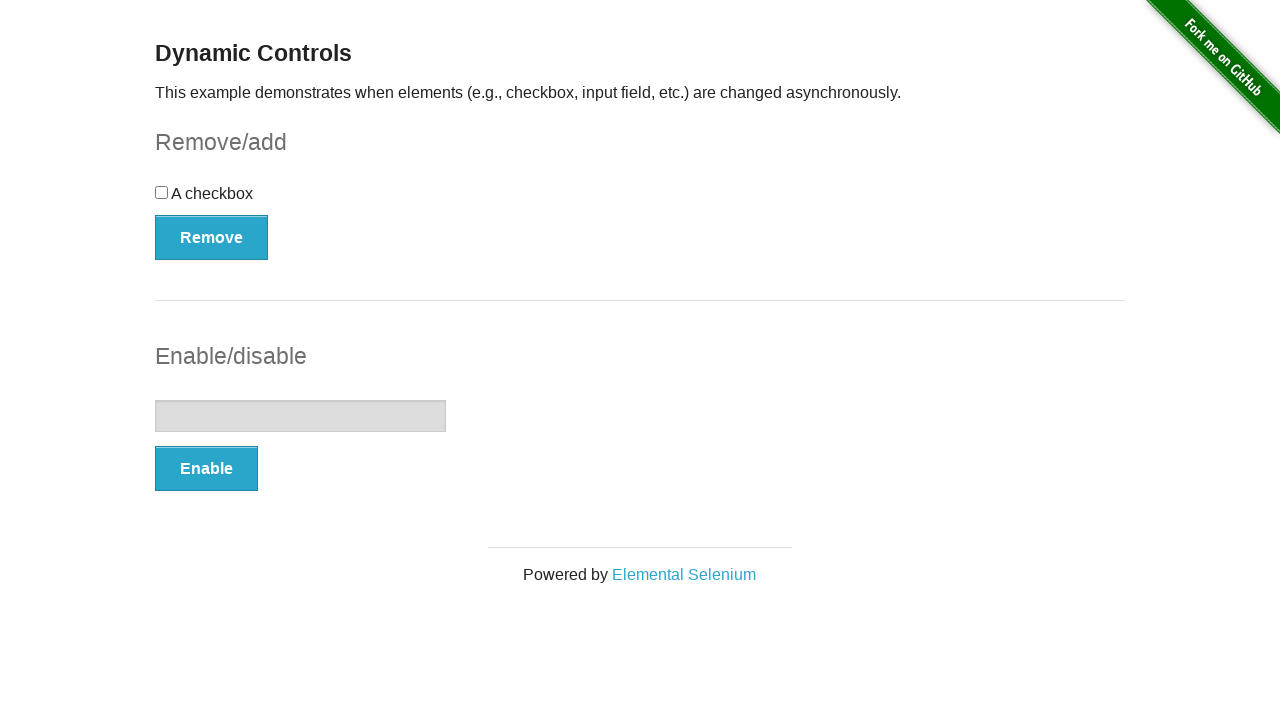

Clicked the Remove button in the checkbox example section at (212, 237) on #checkbox-example > button
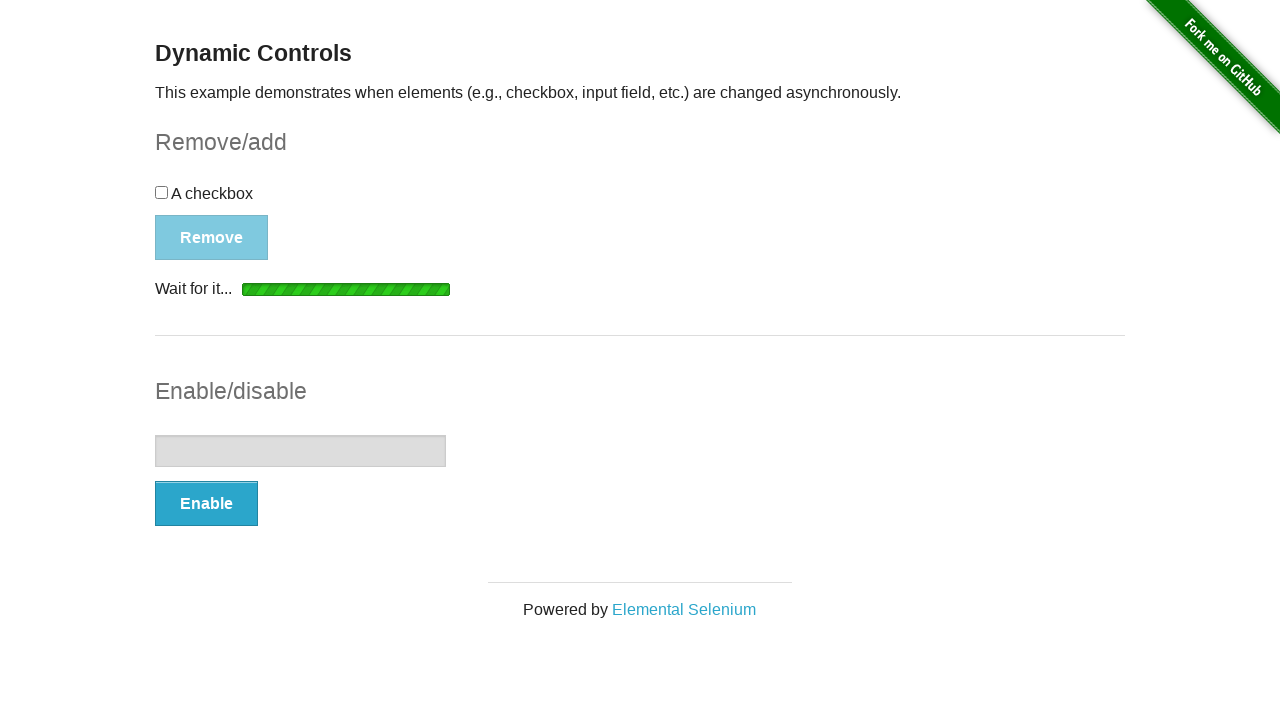

Waited for the message element to appear
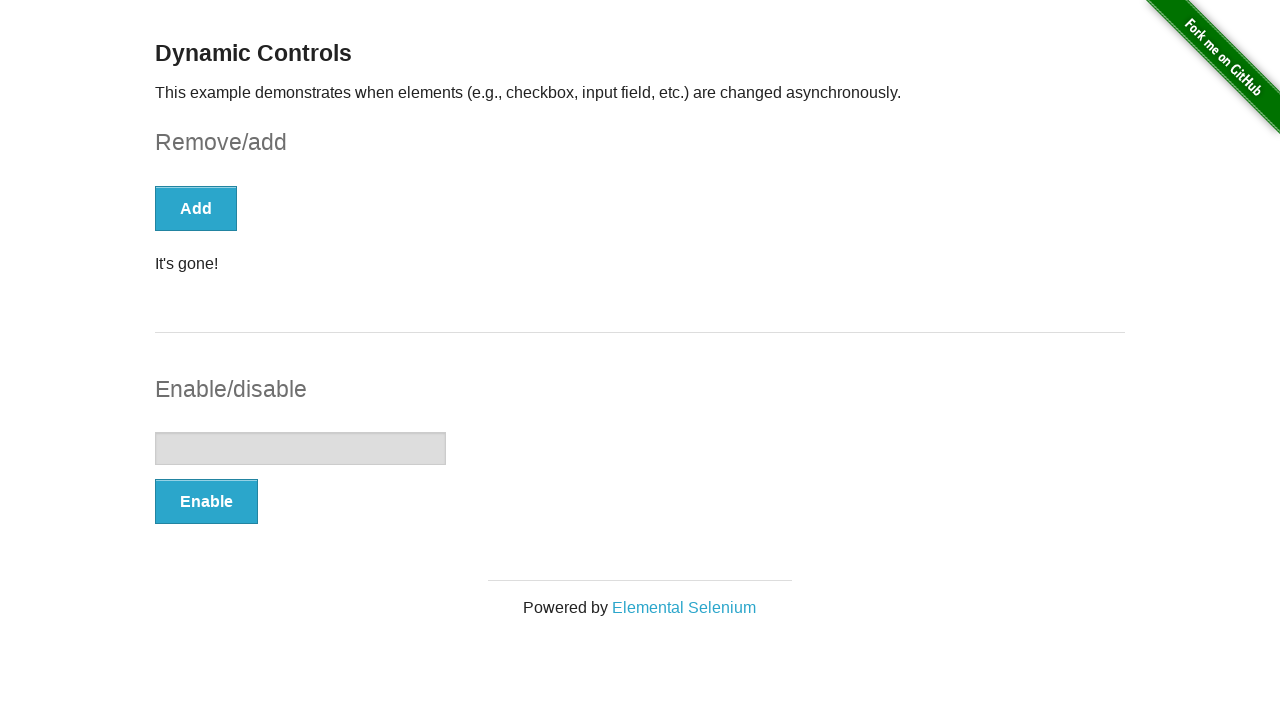

Retrieved message text: 'It's gone!'
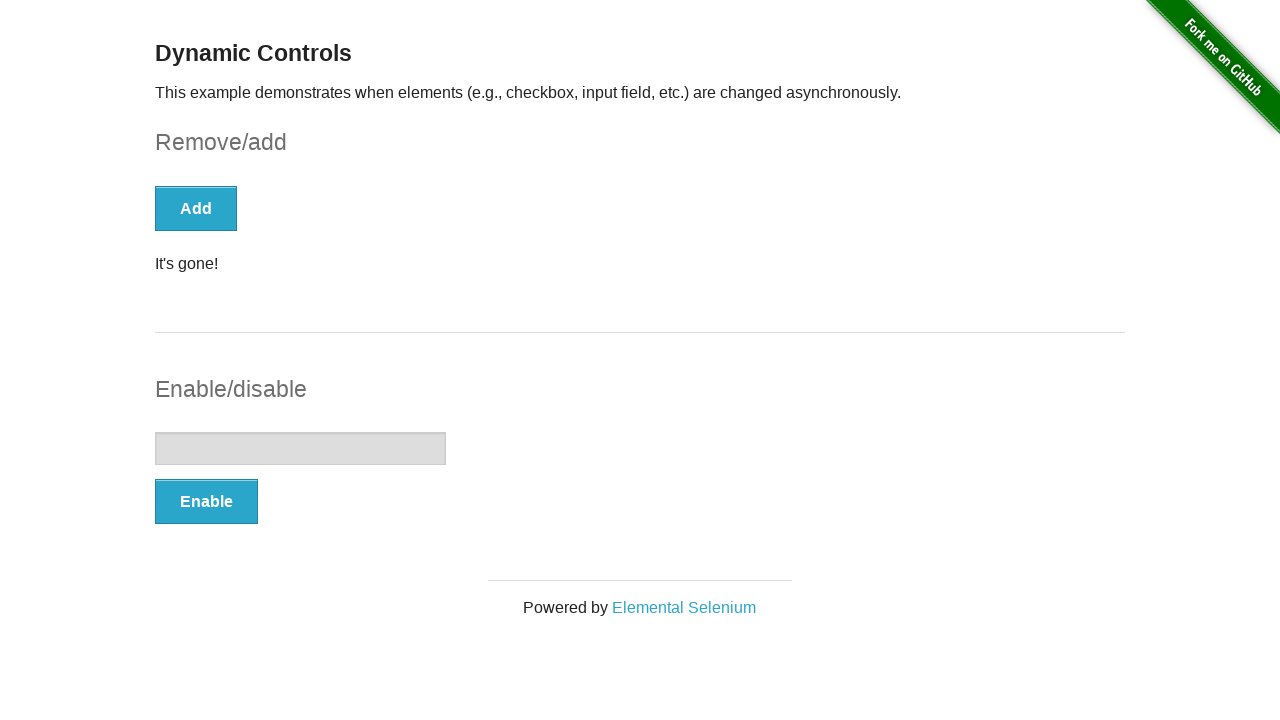

Printed message text to console: 'It's gone!'
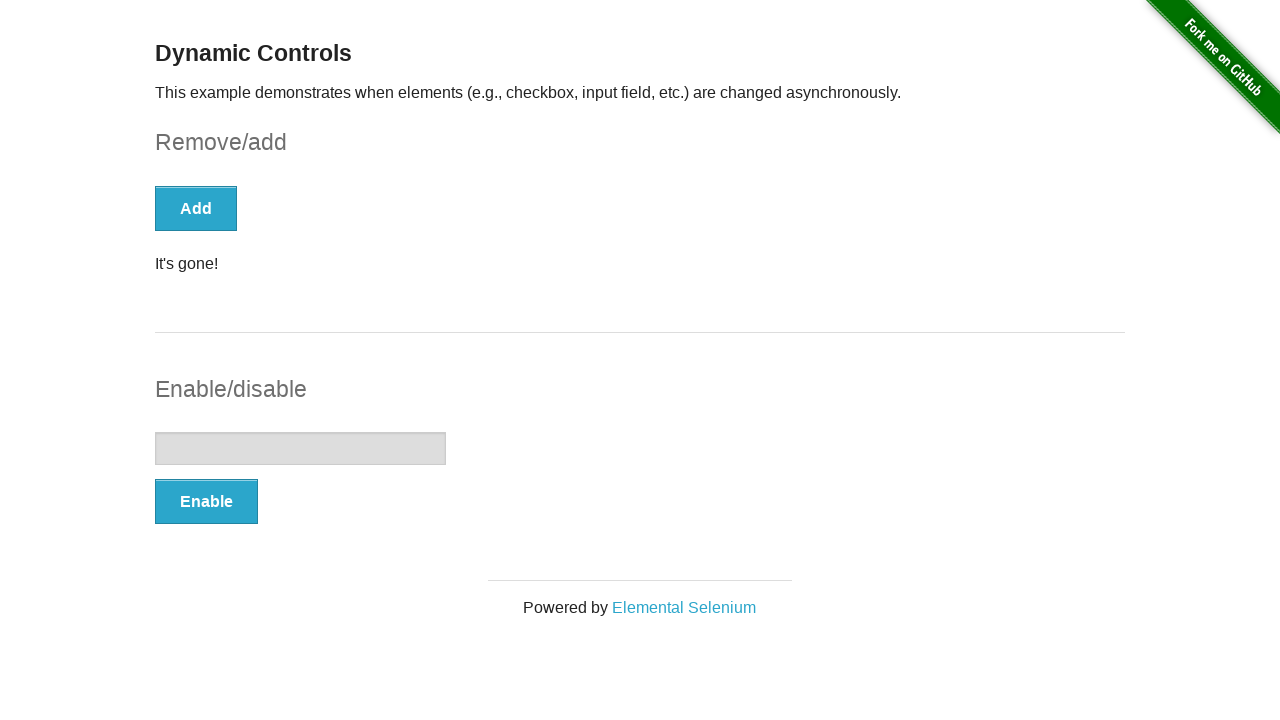

Verified that the message text equals 'It's gone!'
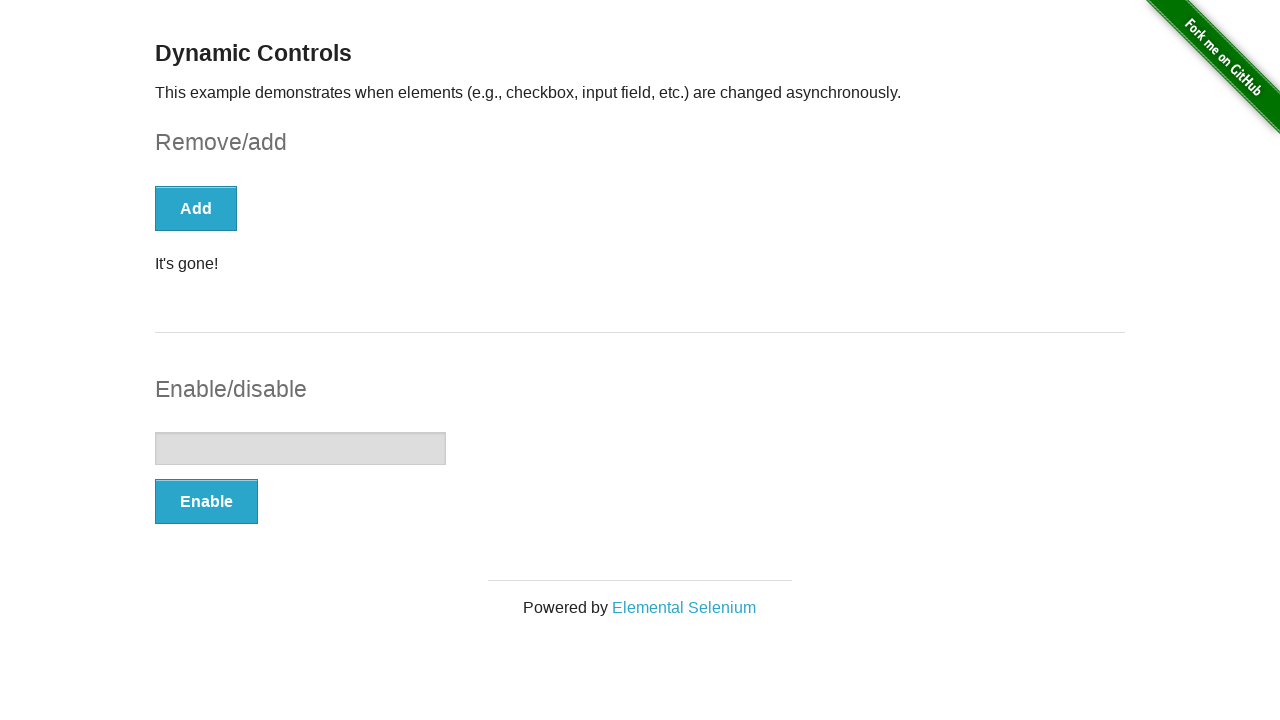

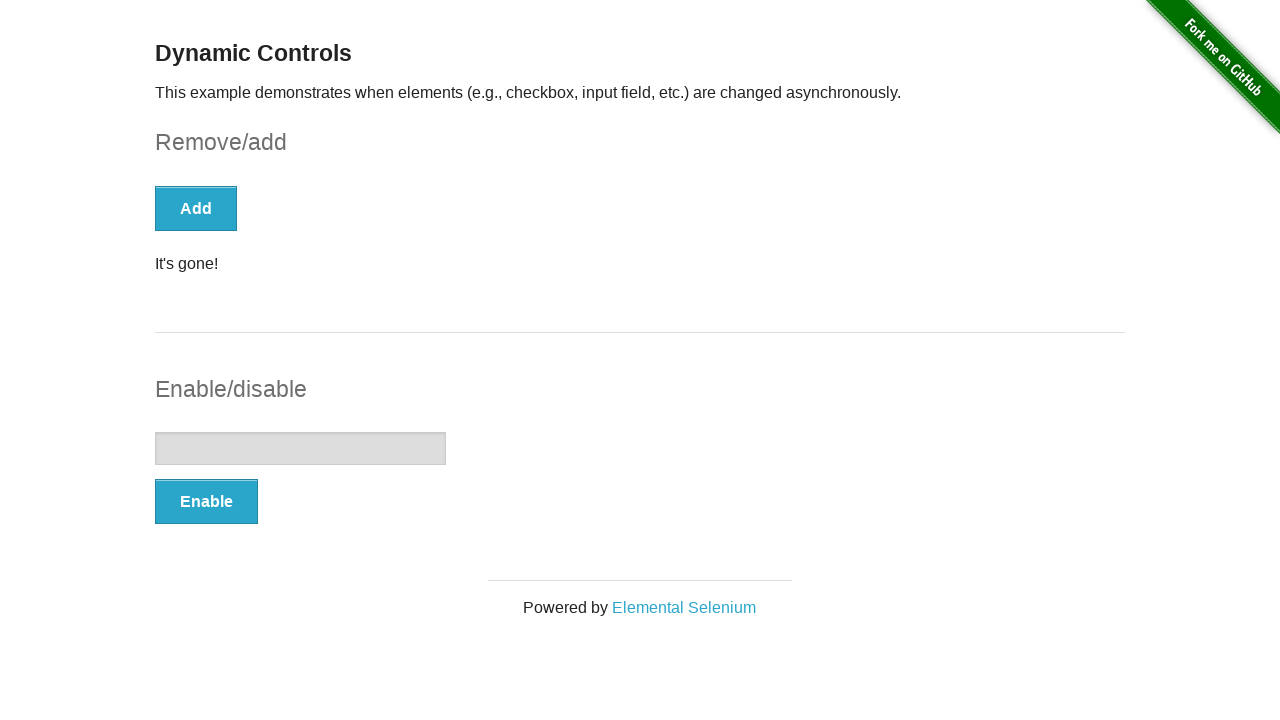